Fills in the first name and last name fields in a practice form

Starting URL: https://www.techlistic.com/p/selenium-practice-form.html

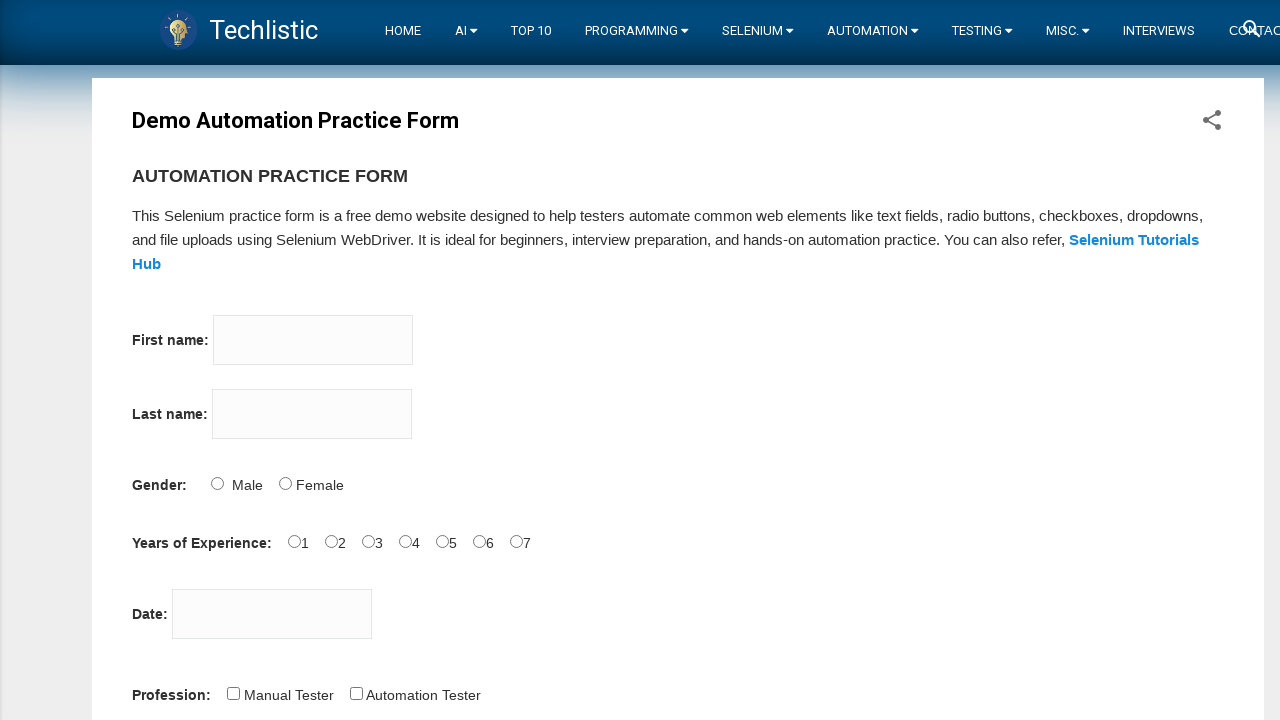

Filled first name field with 'abc' on input[name='firstname']
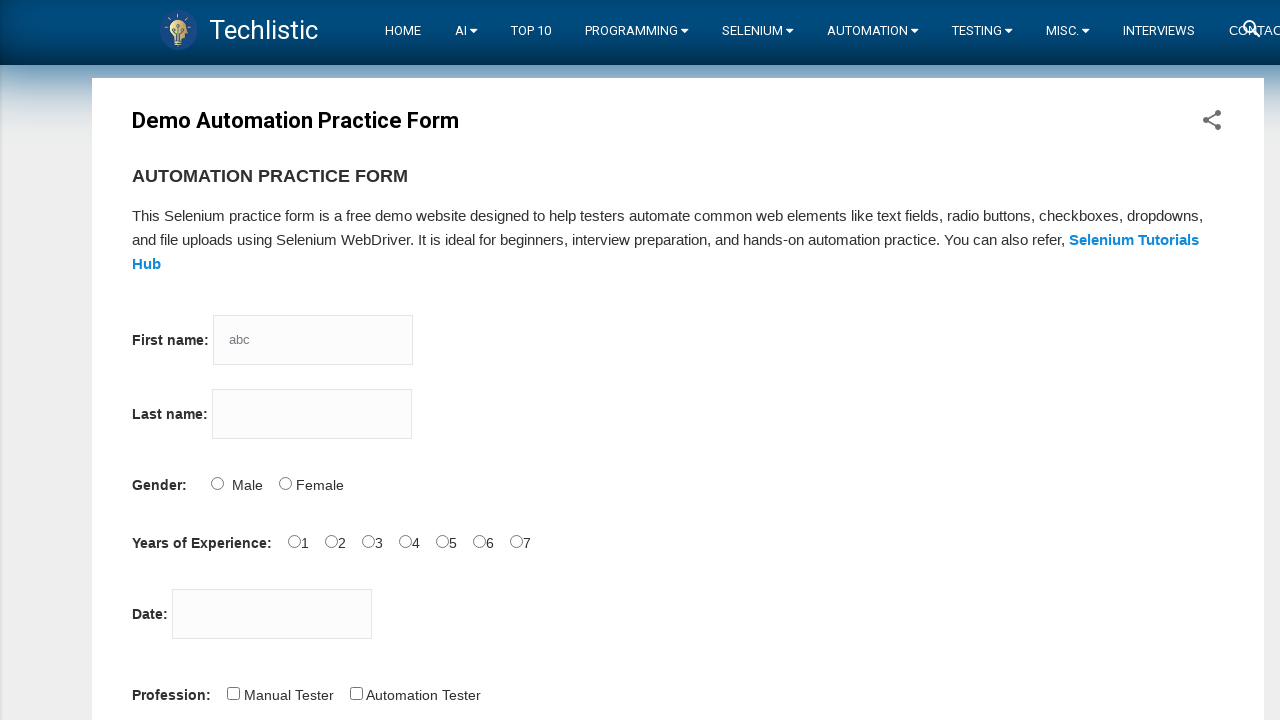

Filled last name field with 'qwerty' on input[name='lastname']
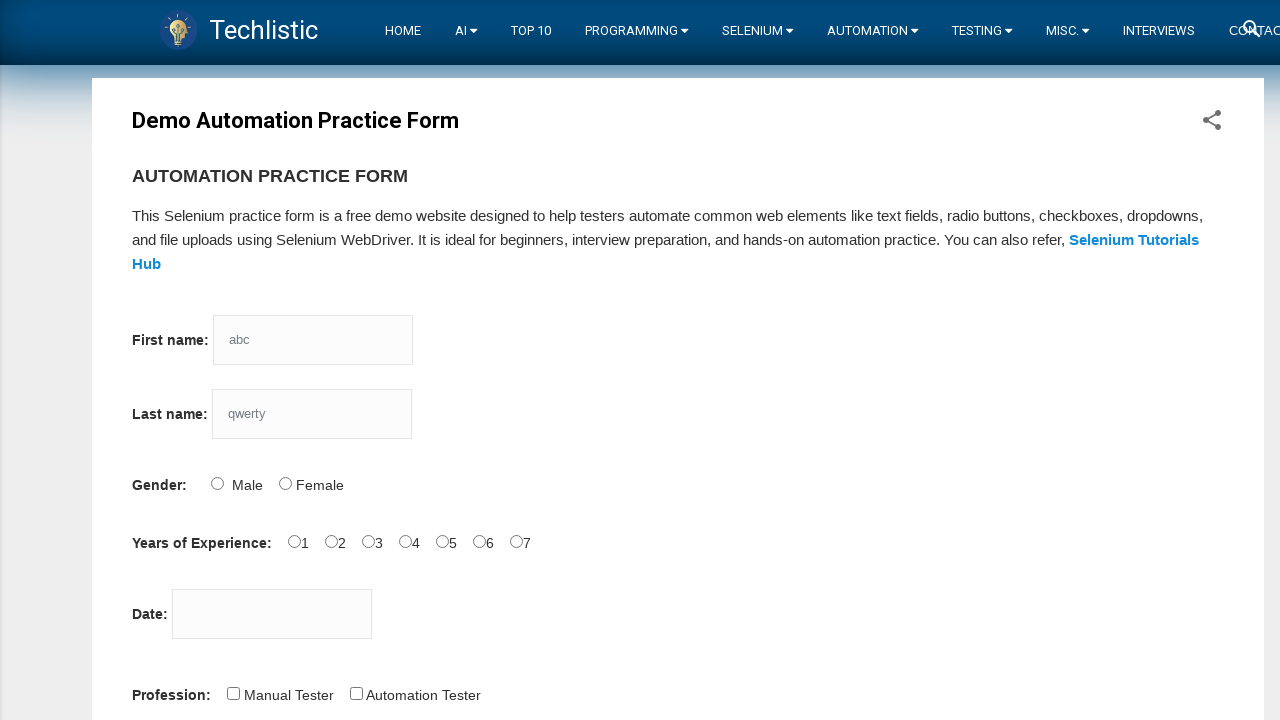

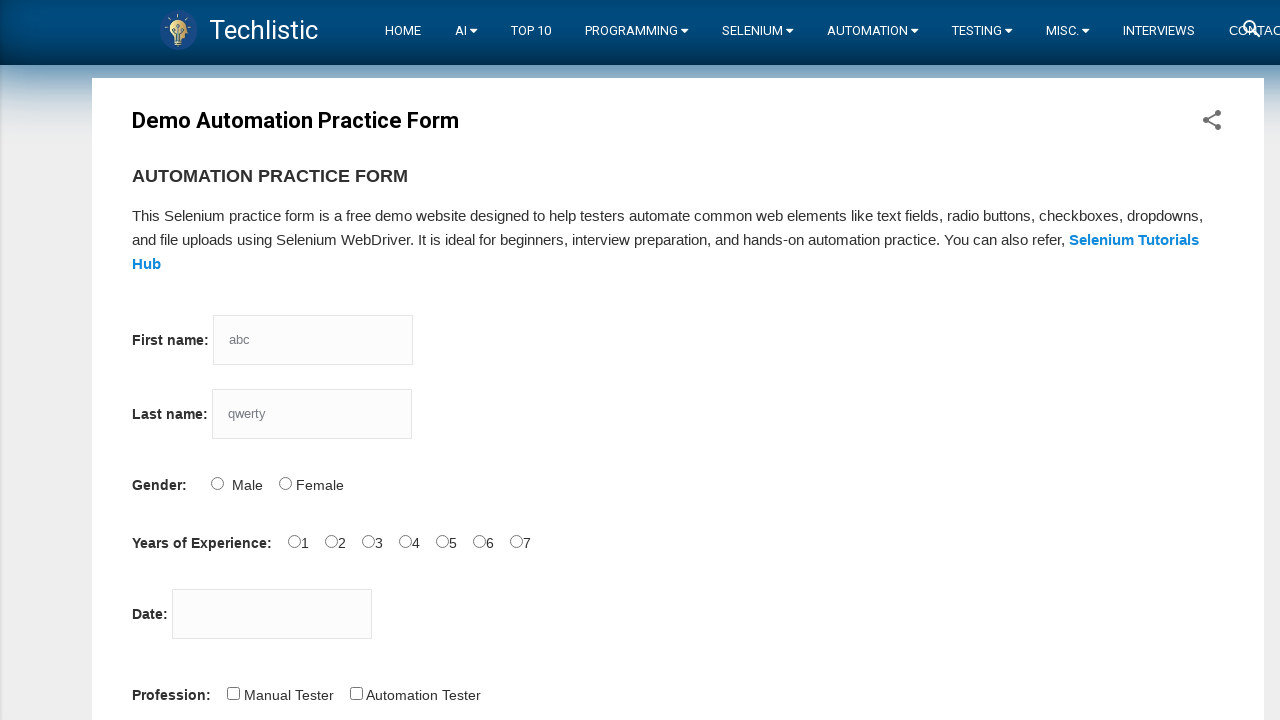